Fills out a student registration form with name, email, phone number, selects gender radio button, checks hobby checkboxes, enters address, and submits the form. The file upload step is omitted as it requires a local file.

Starting URL: https://demoqa.com/automation-practice-form

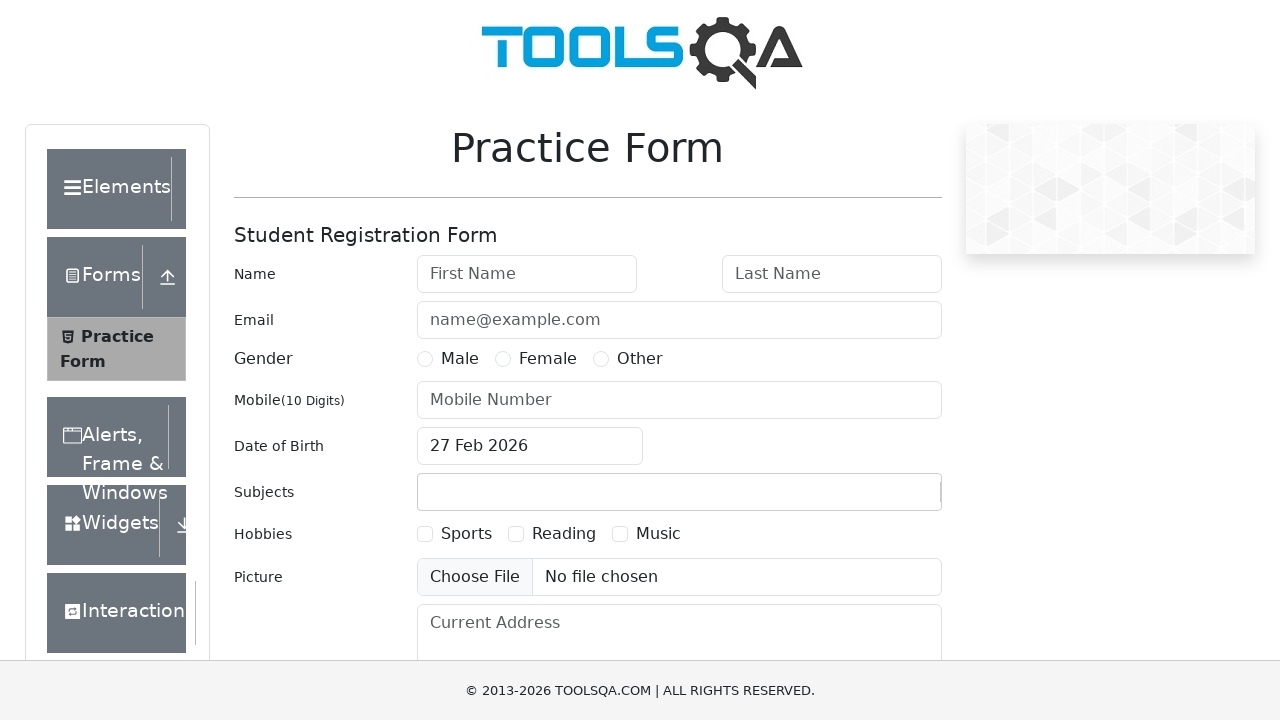

Filled first name field with 'Michael' on #firstName
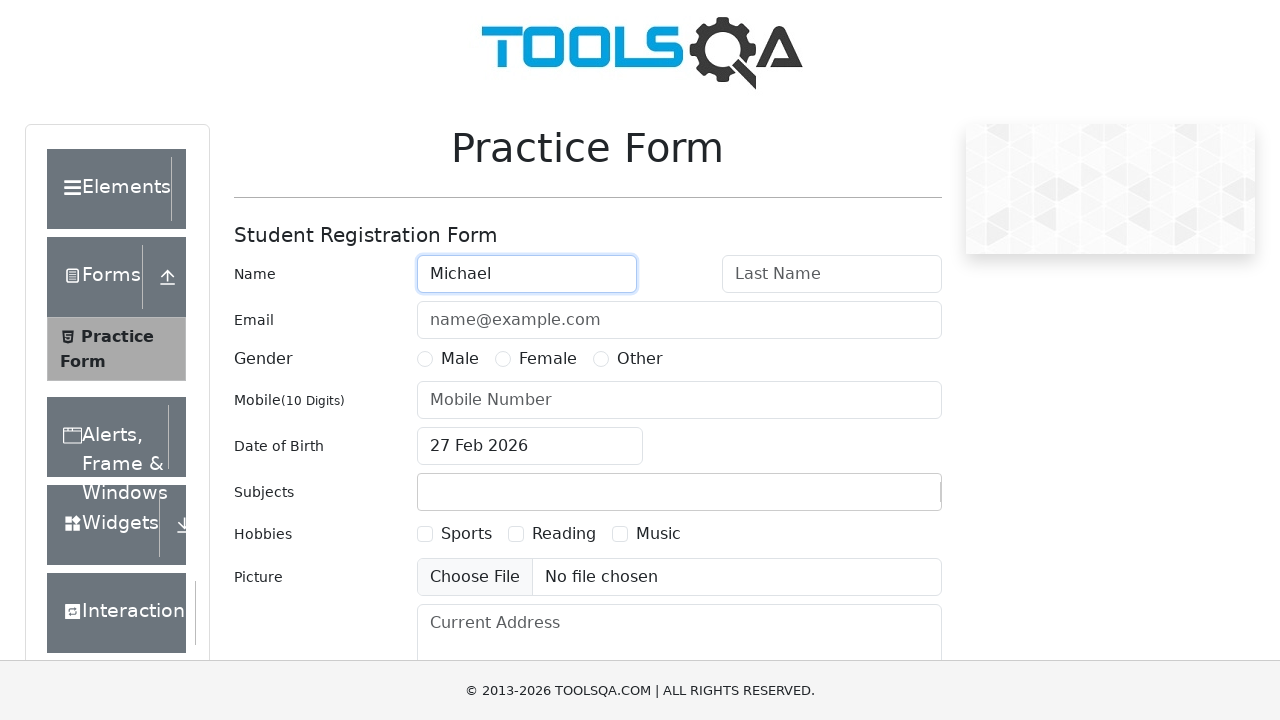

Filled last name field with 'Johnson' on #lastName
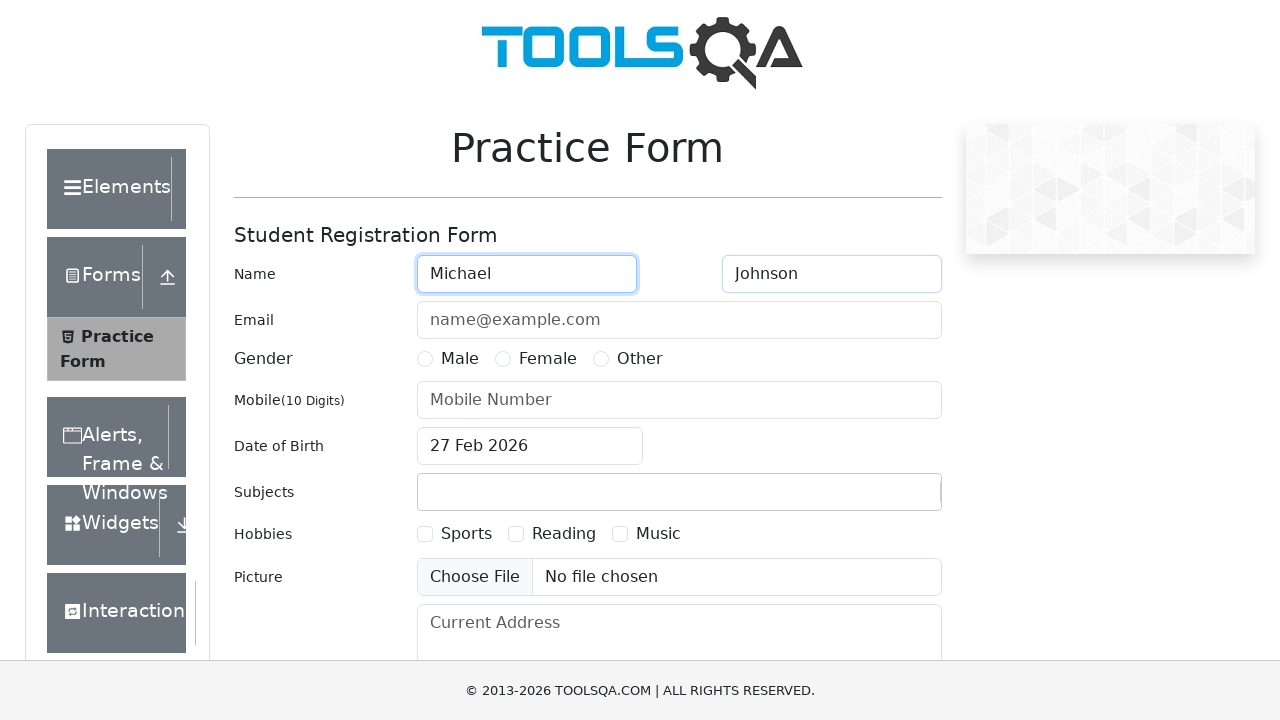

Filled email field with 'michael.johnson@example.com' on #userEmail
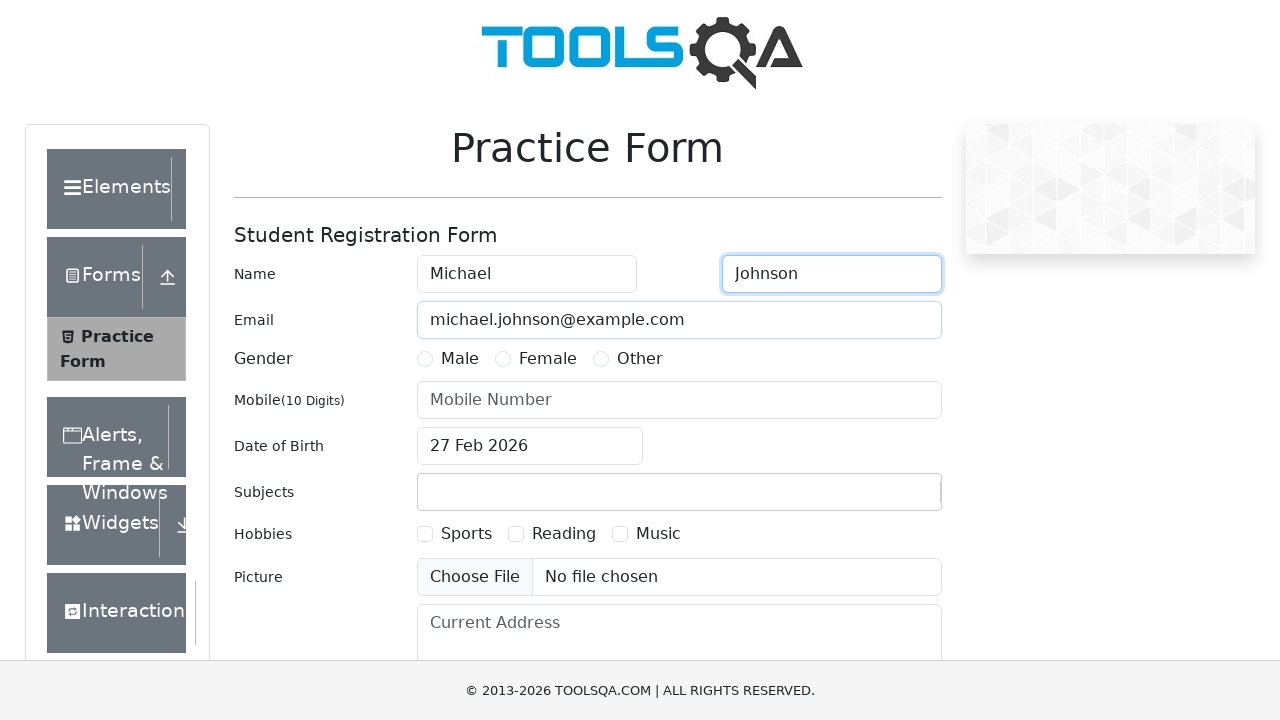

Filled phone number field with '5551234567' on #userNumber
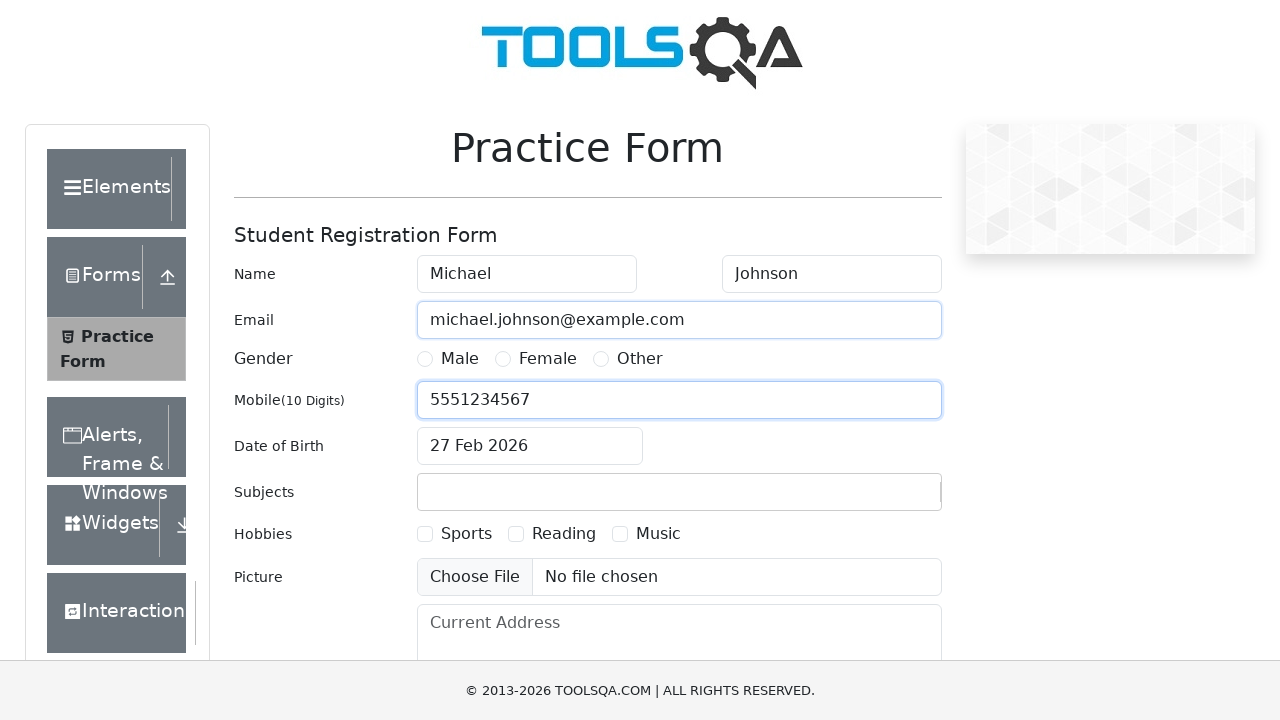

Selected Male gender radio button at (460, 359) on [for='gender-radio-1']
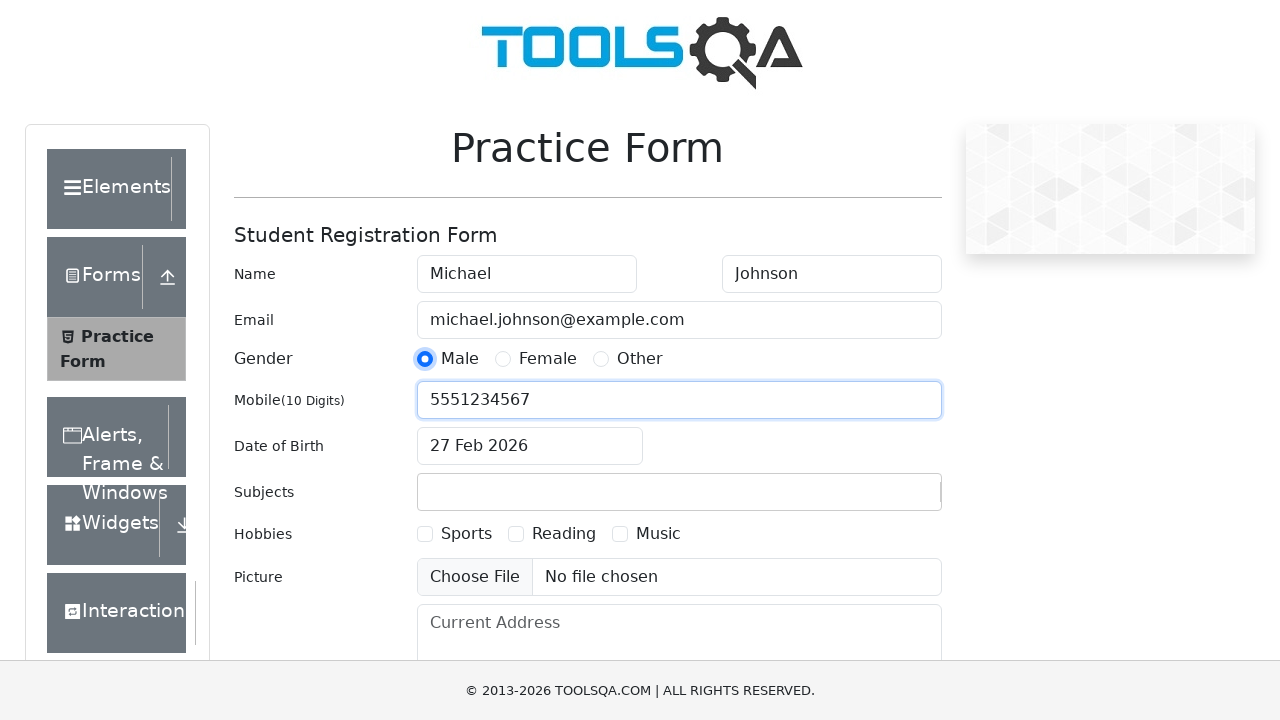

Checked Sports hobby checkbox at (466, 534) on [for='hobbies-checkbox-1']
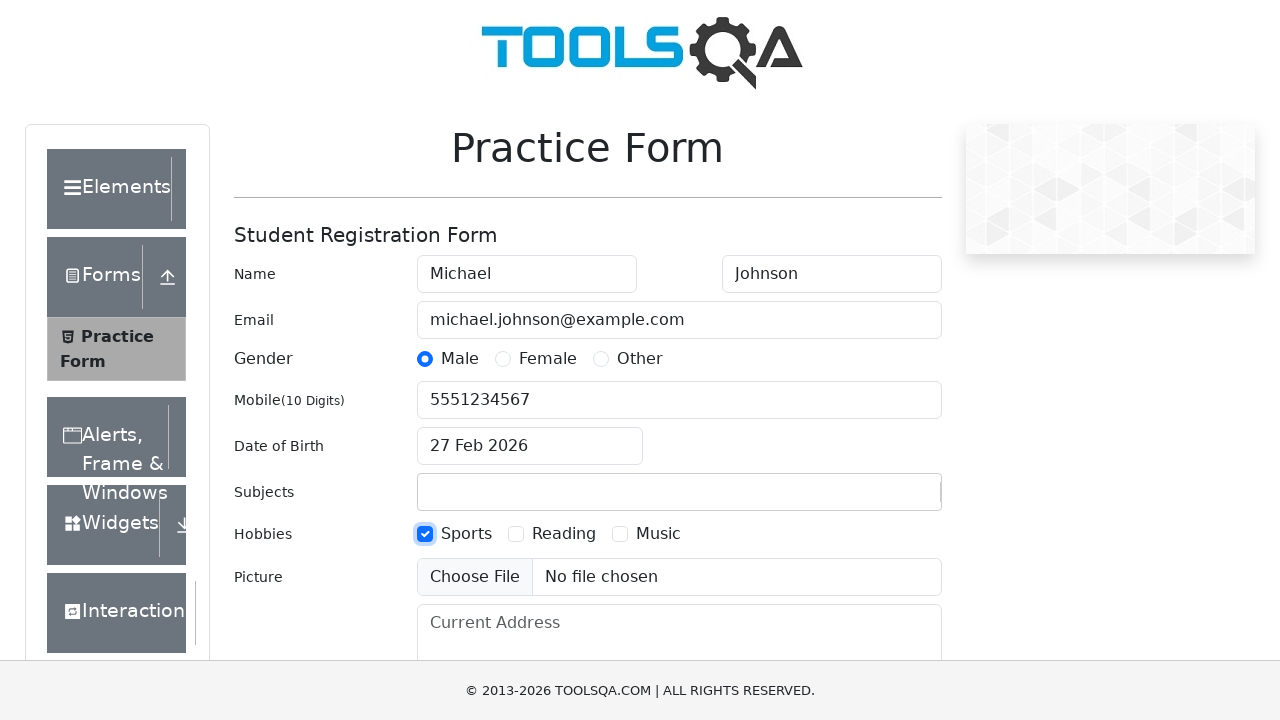

Checked Reading hobby checkbox at (564, 534) on [for='hobbies-checkbox-2']
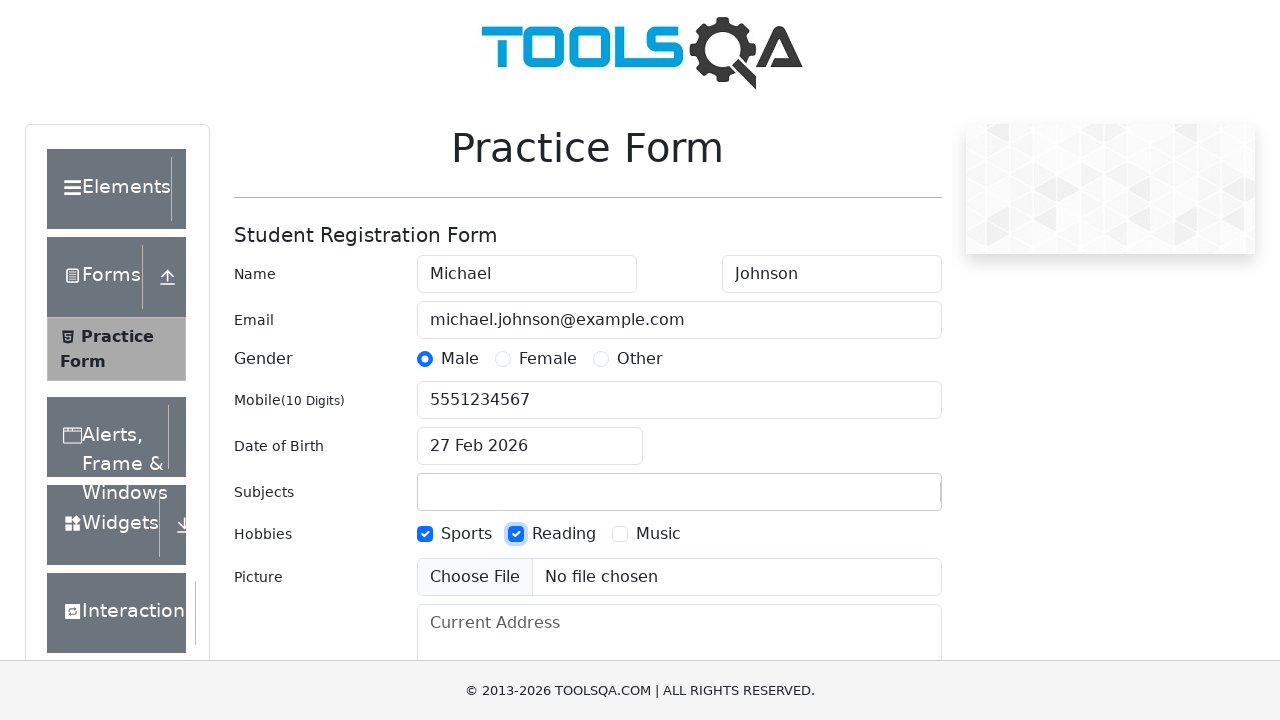

Filled current address field with '123 Main Street, New York' on #currentAddress
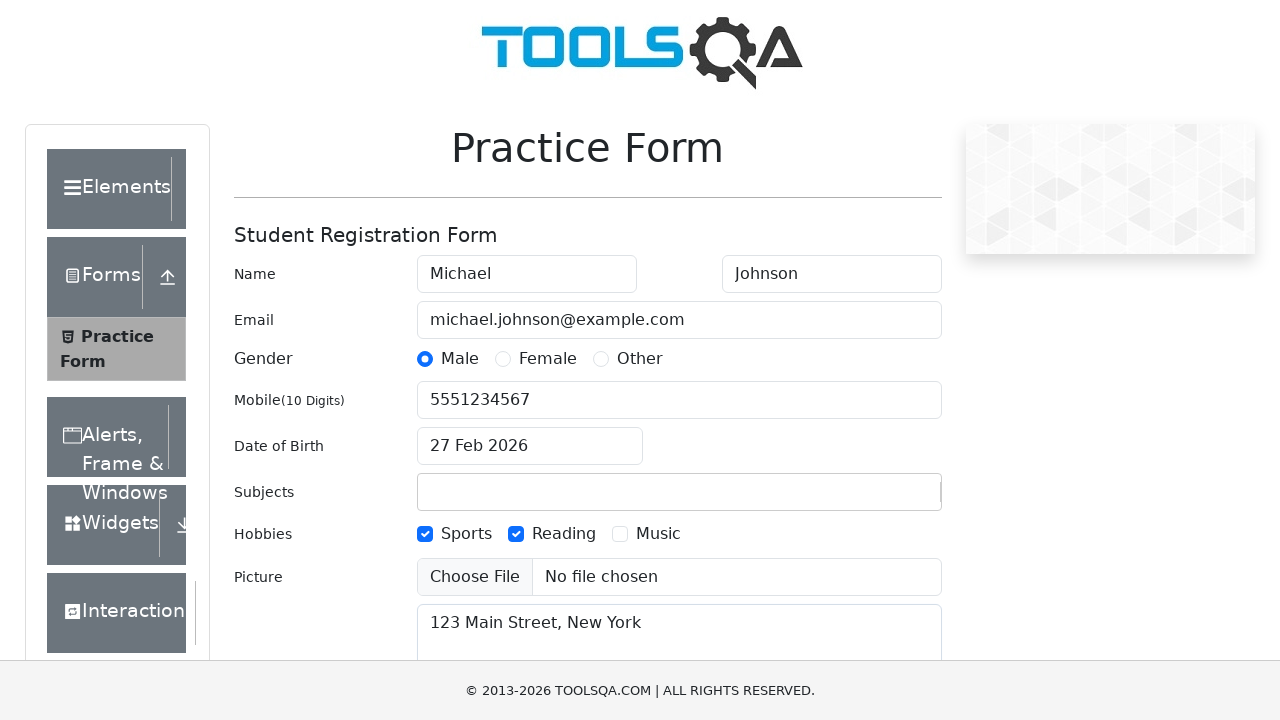

Clicked submit button to submit the registration form at (885, 499) on #submit
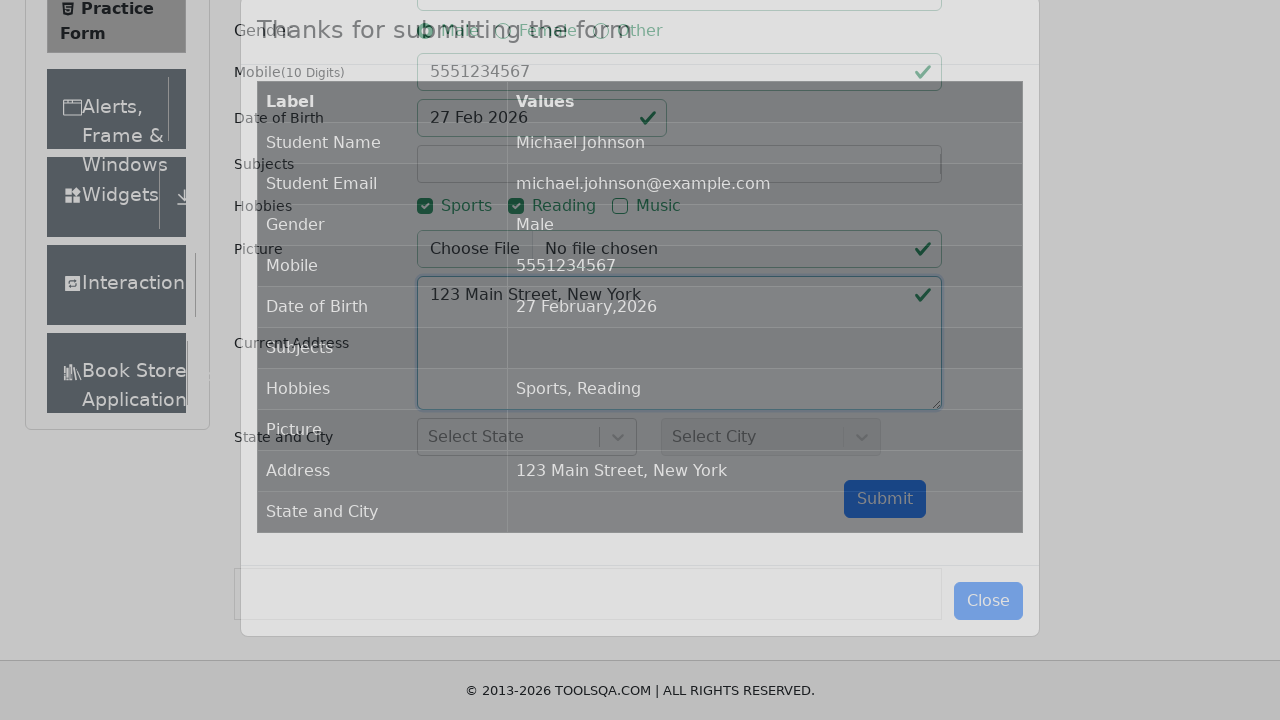

Confirmation modal appeared after form submission
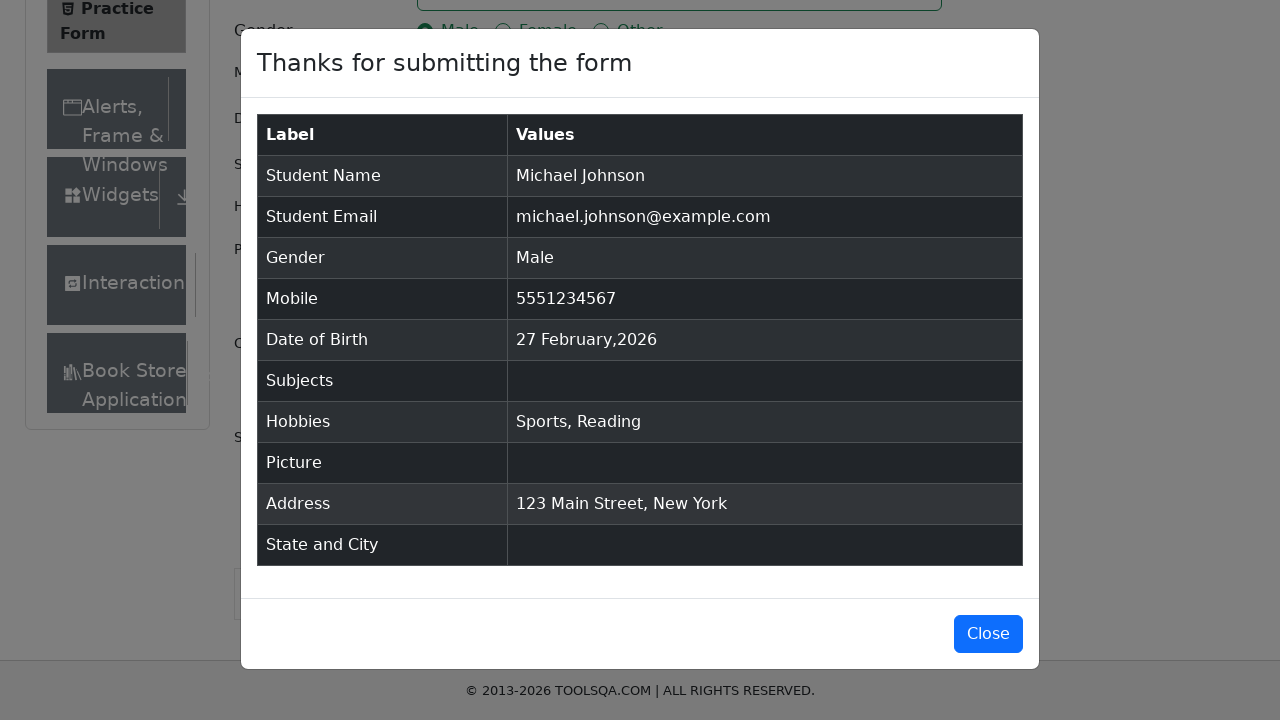

Closed the confirmation modal at (988, 634) on #closeLargeModal
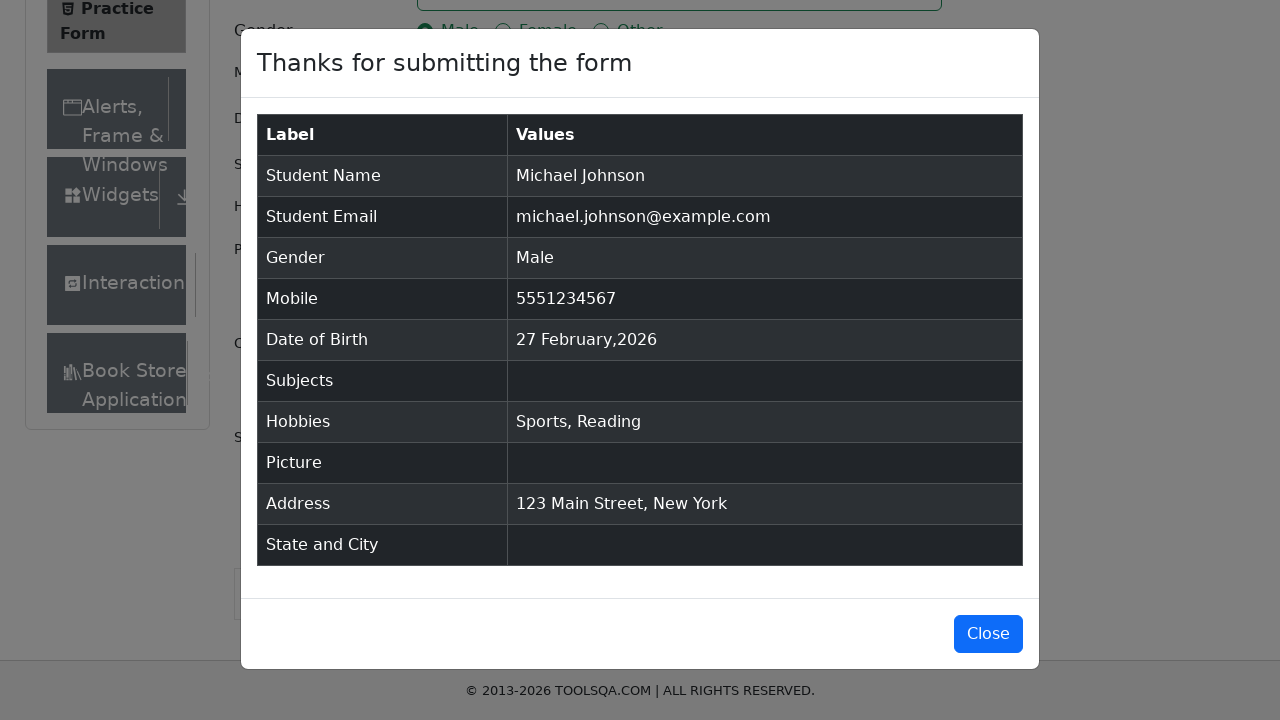

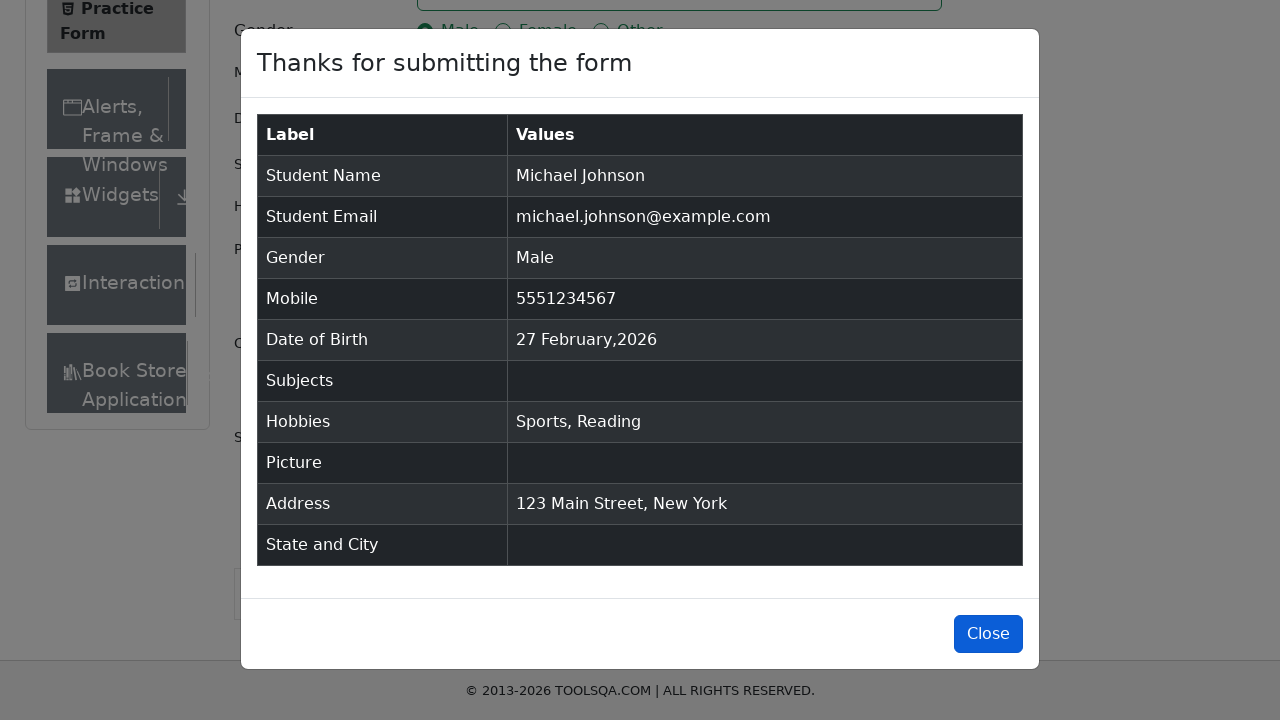